Tests login functionality on the SauceDemo site by filling in username and password fields, clicking login, and verifying successful navigation to the Products page

Starting URL: https://www.saucedemo.com/

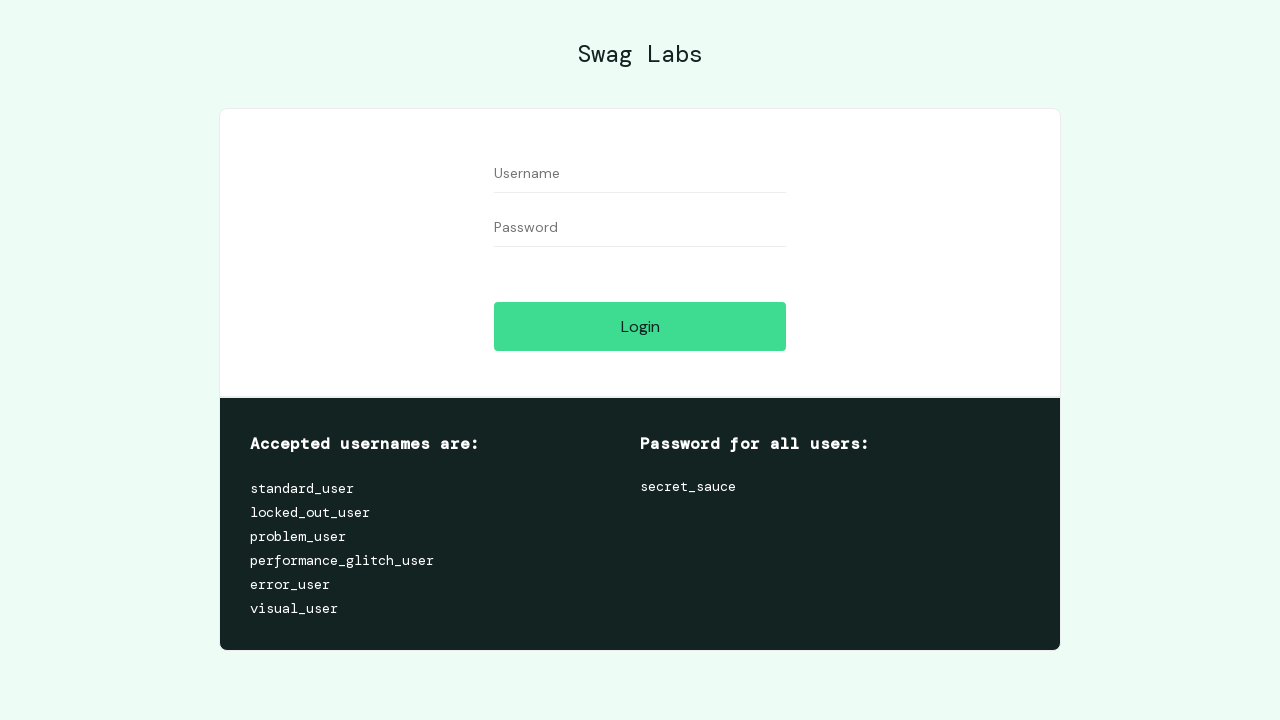

Filled username field with 'standard_user' on #user-name
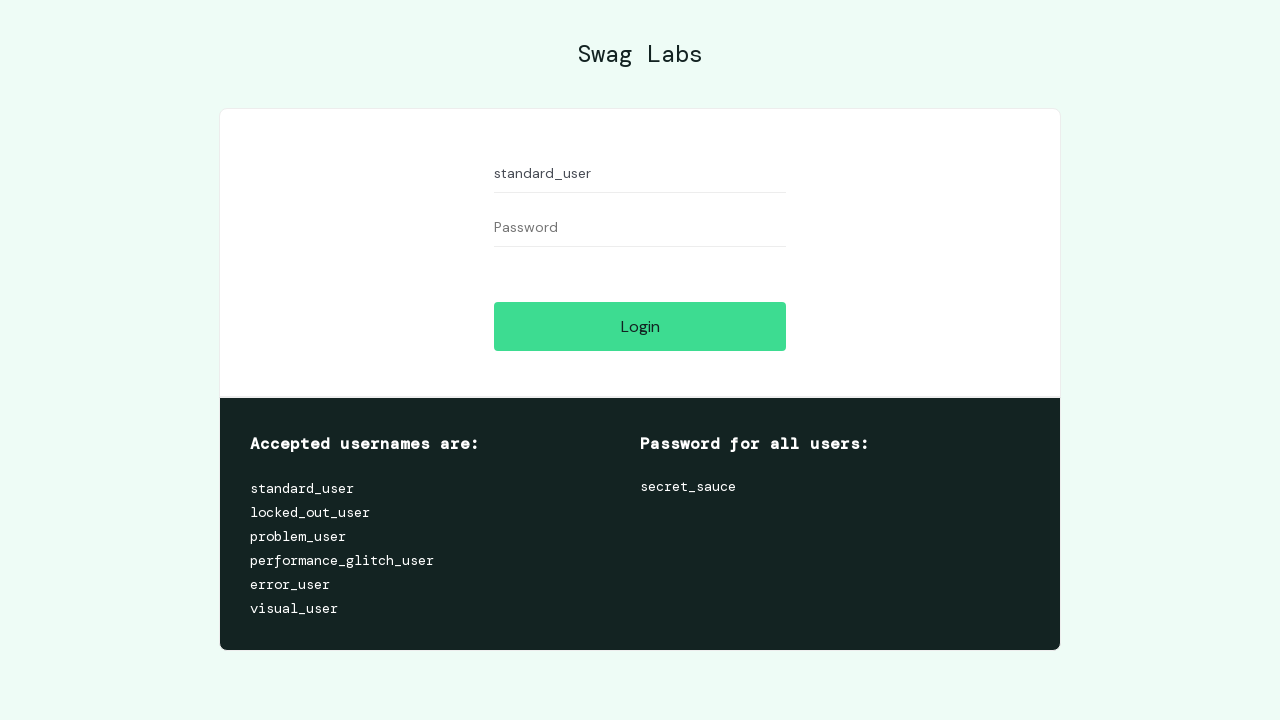

Filled password field with 'secret_sauce' on #password
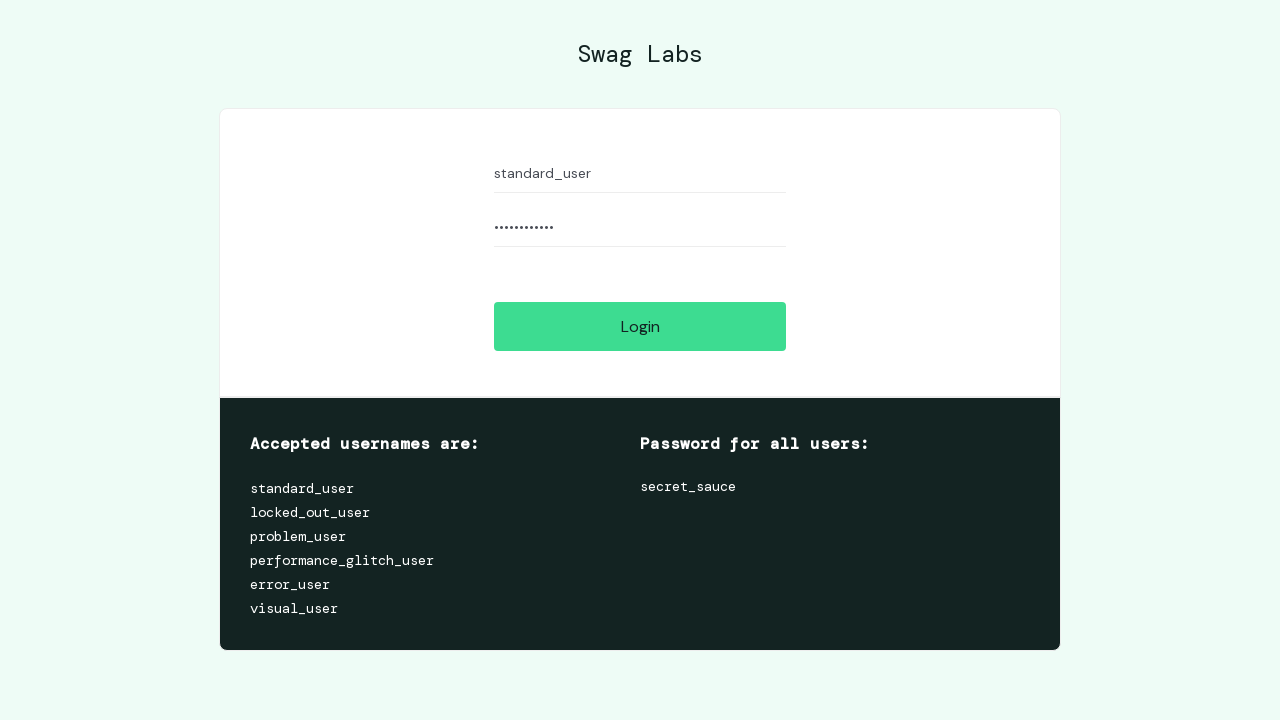

Clicked login button at (640, 326) on #login-button
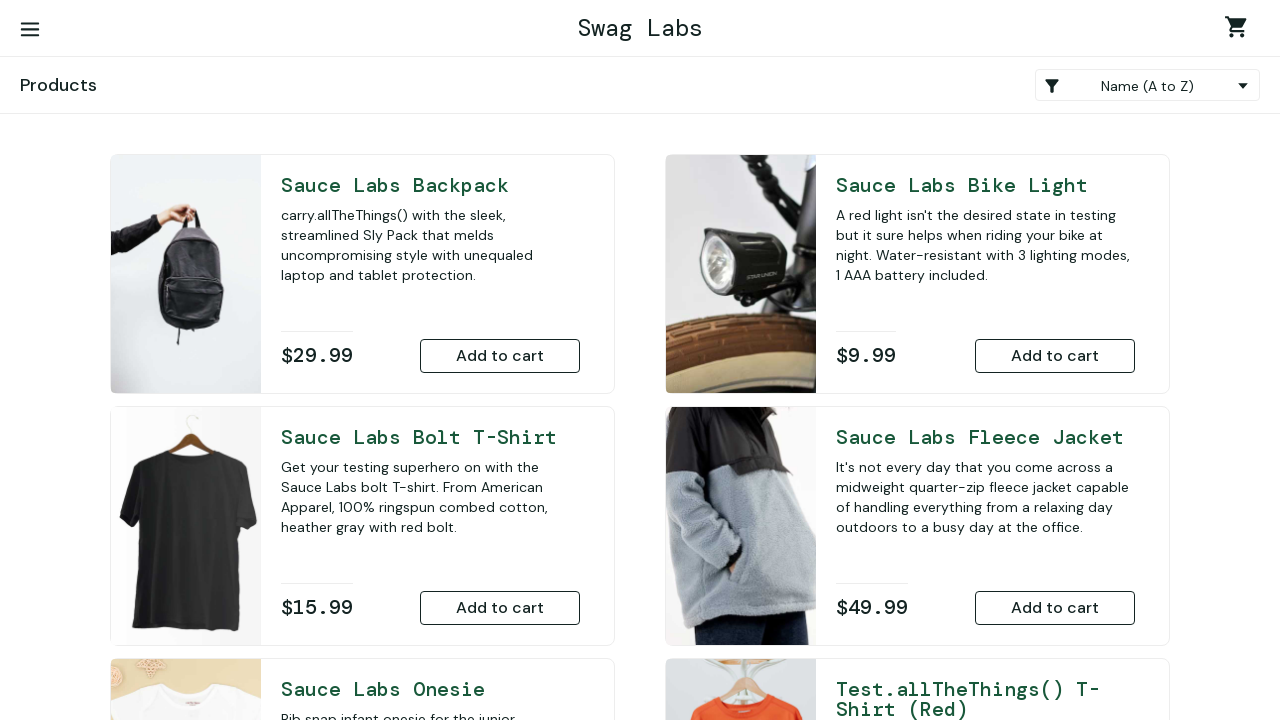

Products page title loaded
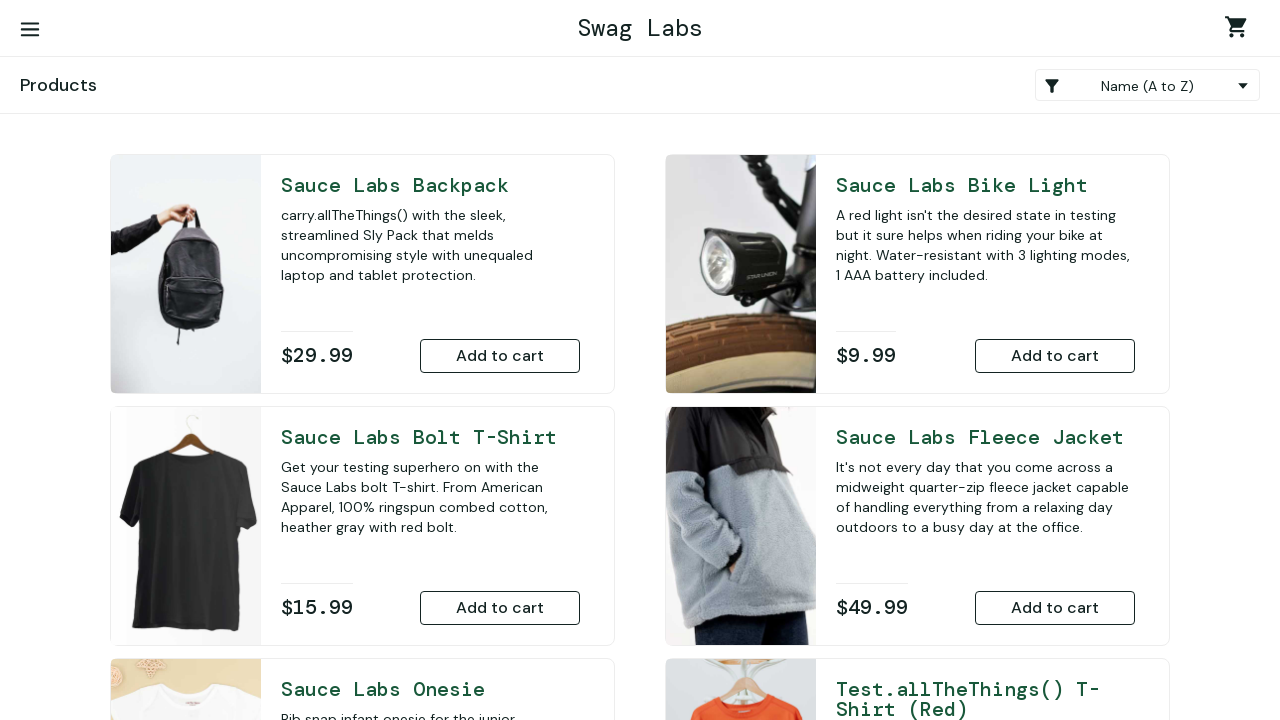

Retrieved page title text: 'Products'
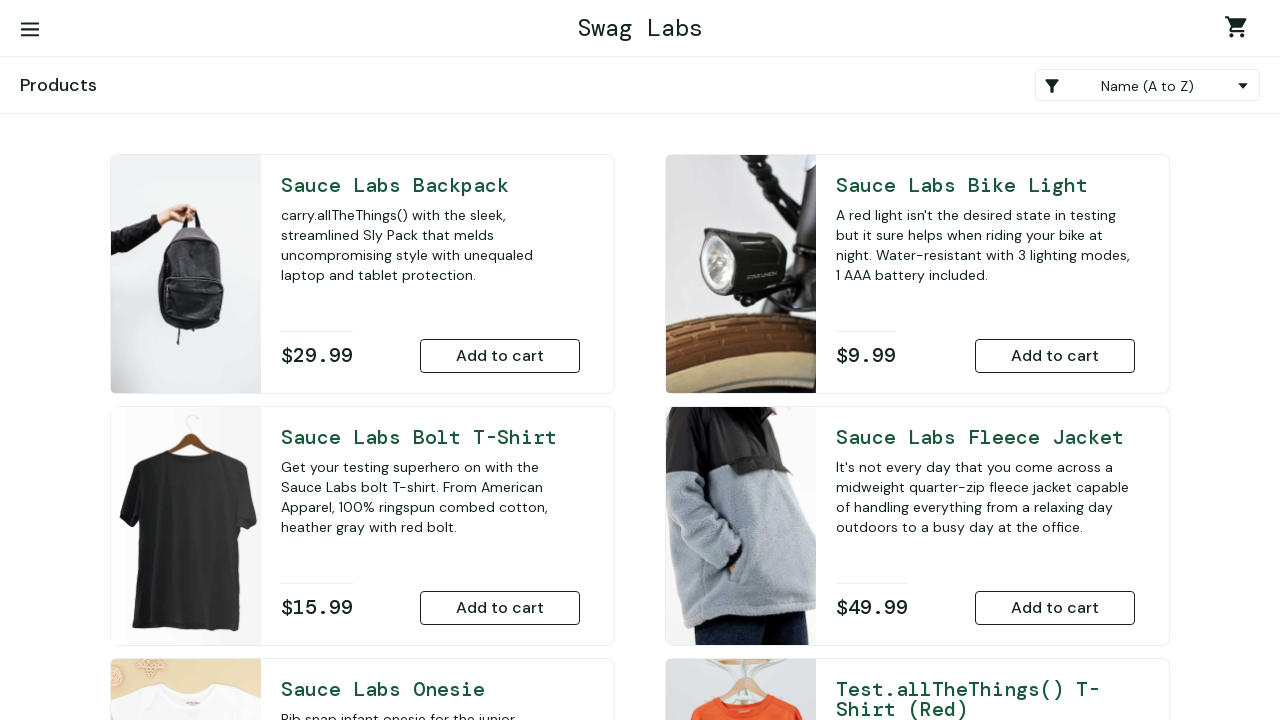

Verified page title is 'Products' - login successful
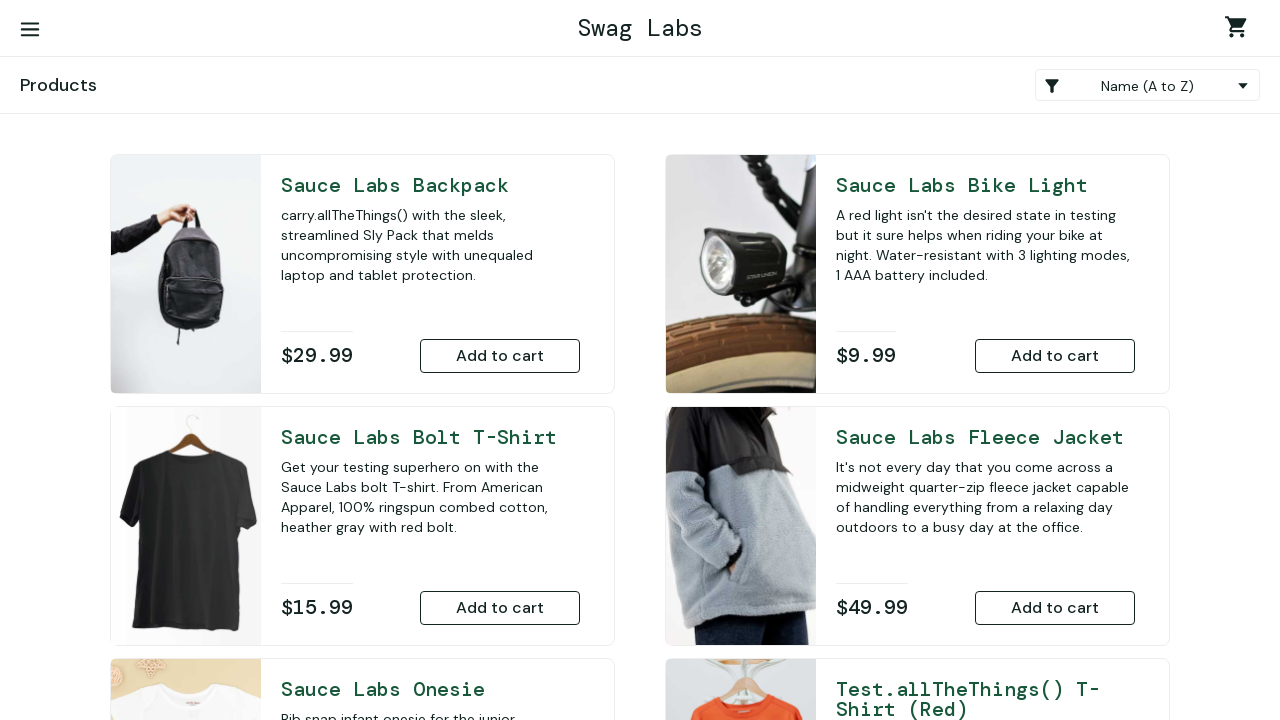

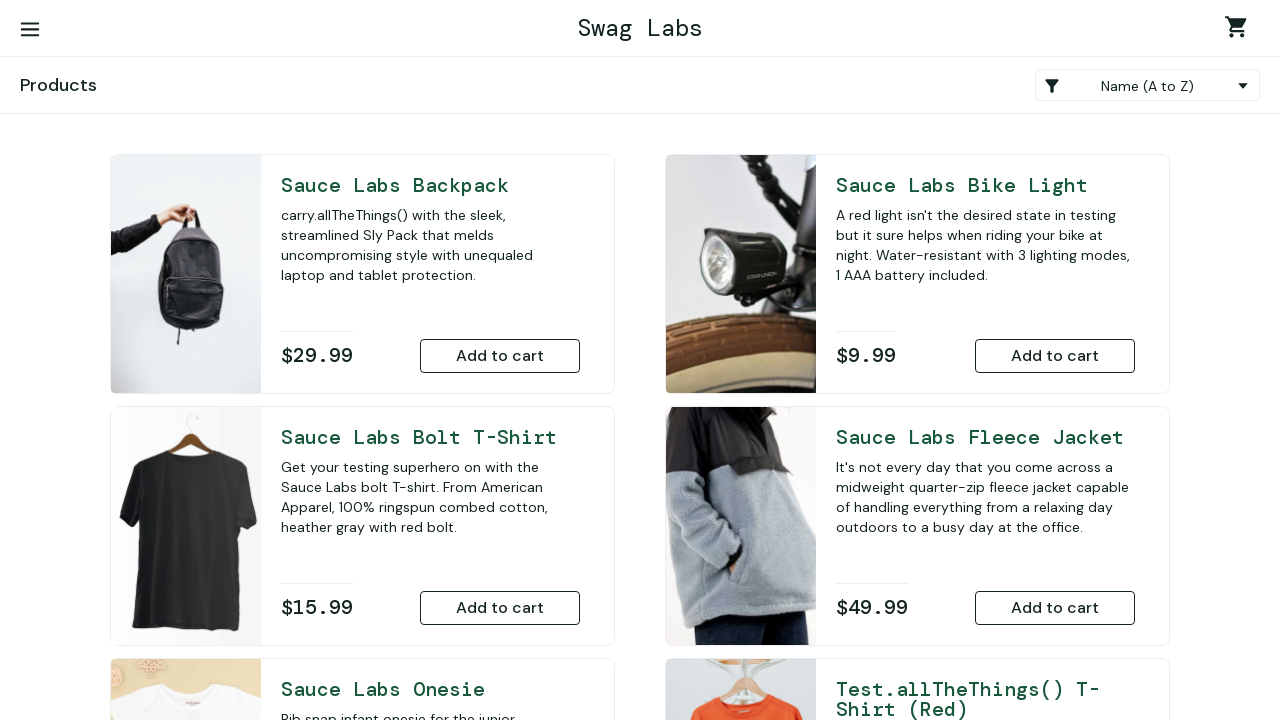